Tests clicking all radio buttons sequentially and then selecting all checkboxes on the page

Starting URL: https://rahulshettyacademy.com/AutomationPractice/

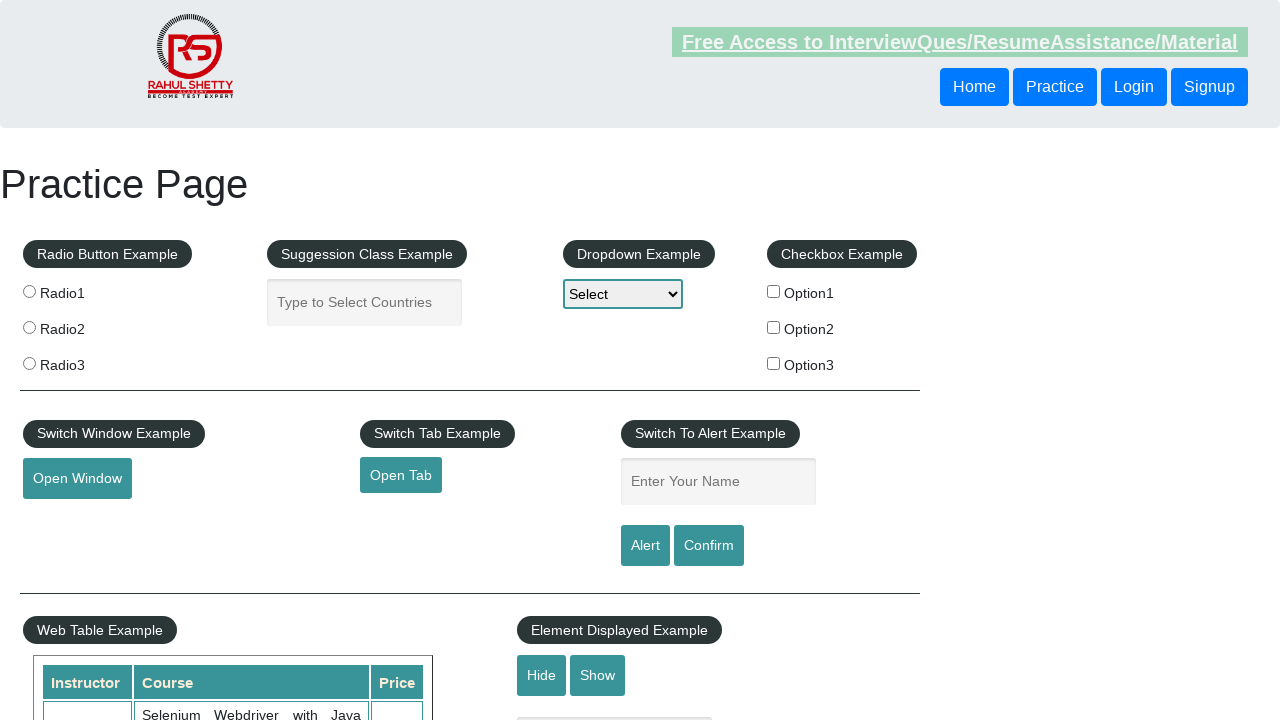

Located all radio buttons on the page
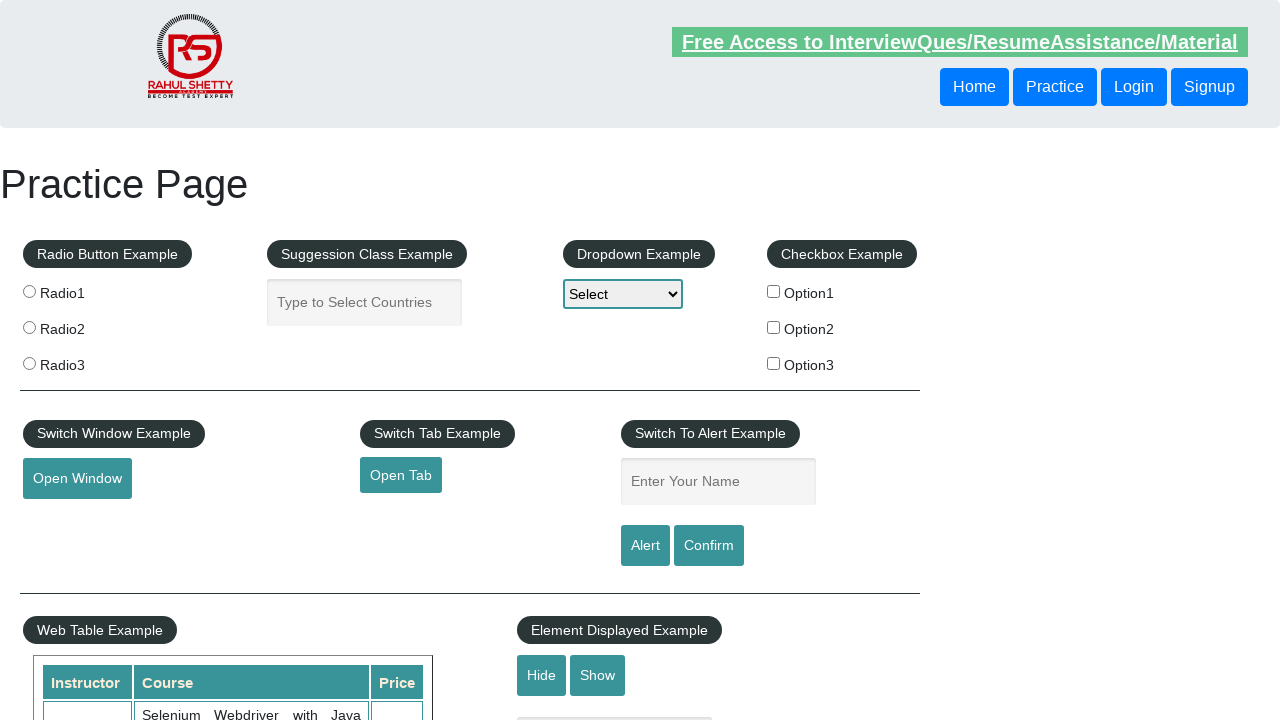

Found 3 radio buttons
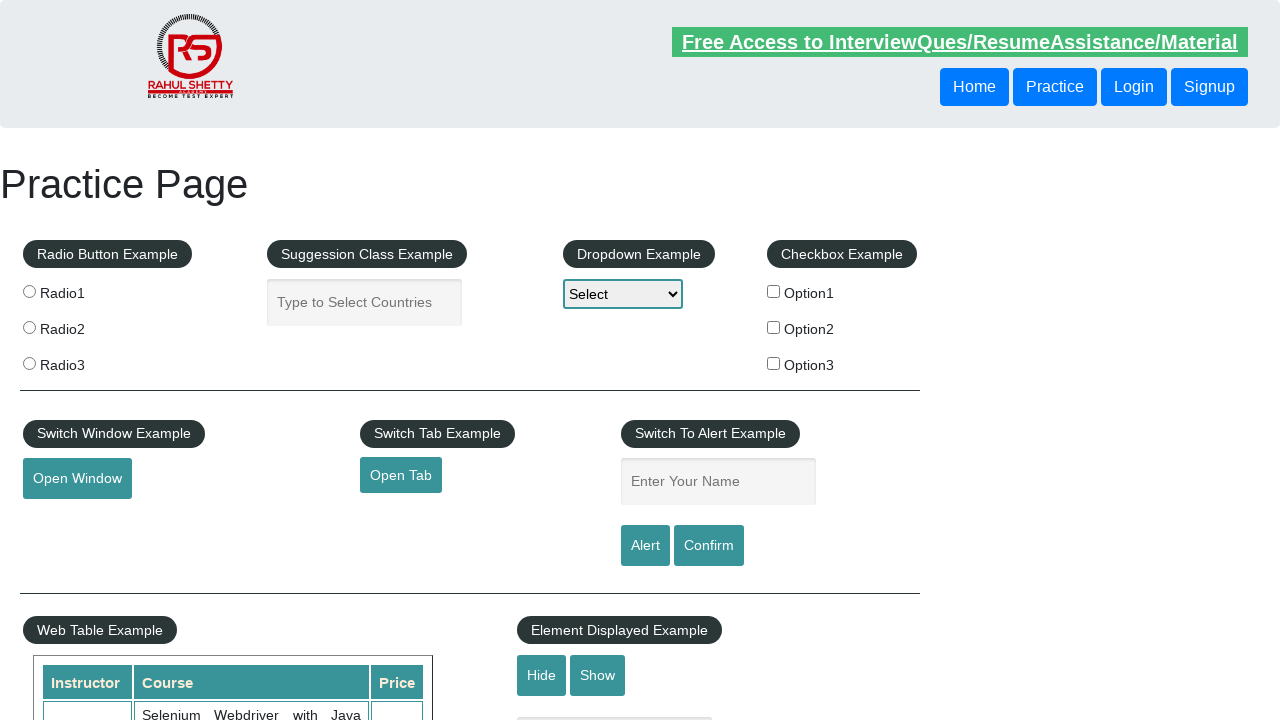

Clicked radio button 1 of 3 at (29, 291) on input[type='radio'] >> nth=0
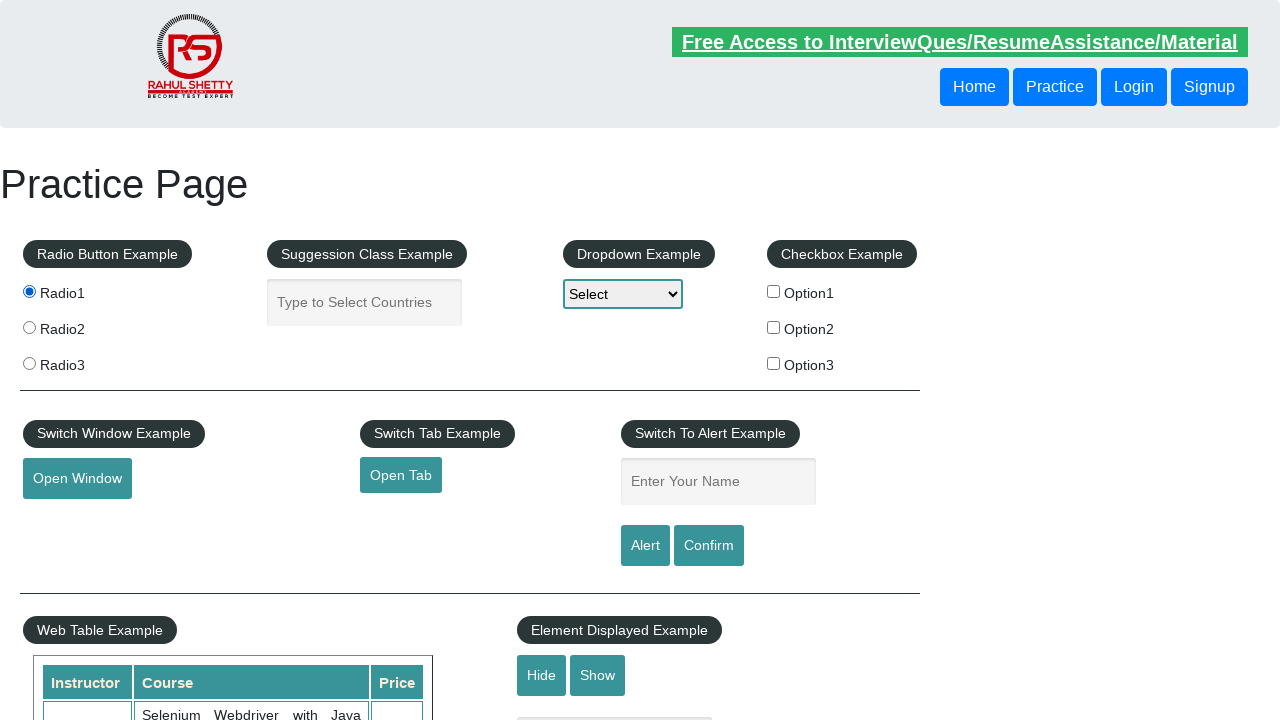

Clicked radio button 2 of 3 at (29, 327) on input[type='radio'] >> nth=1
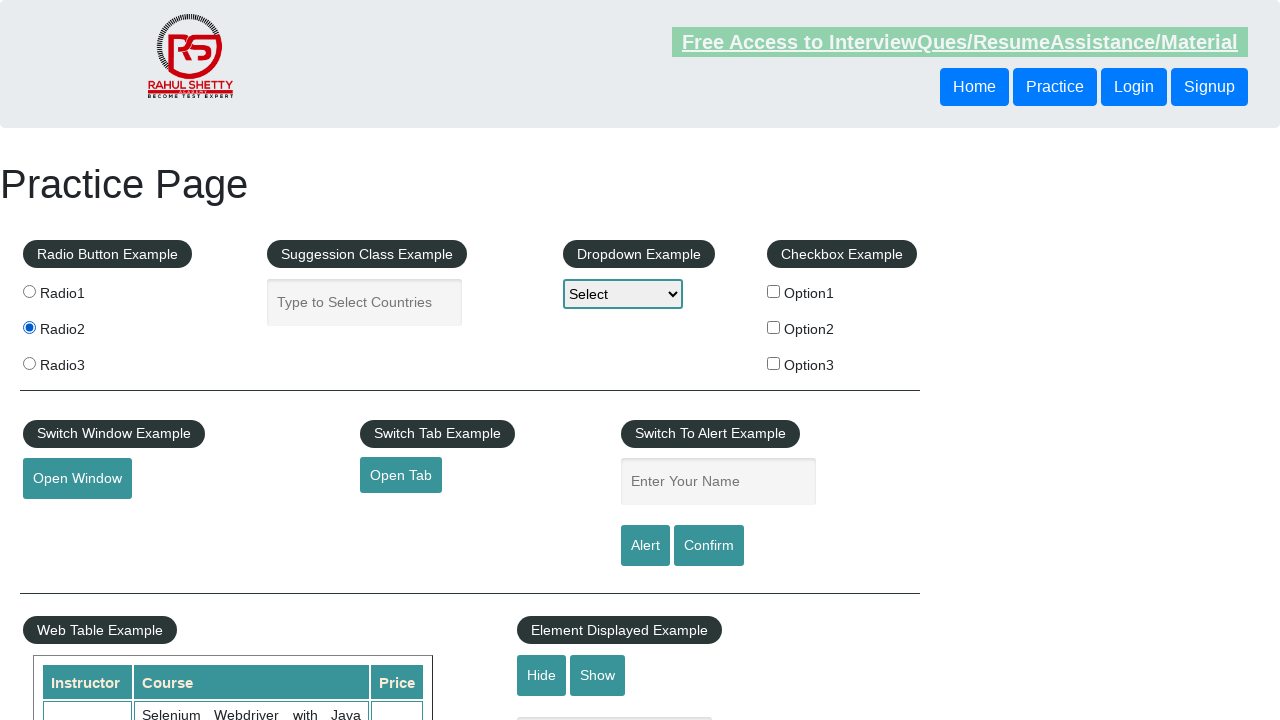

Clicked radio button 3 of 3 at (29, 363) on input[type='radio'] >> nth=2
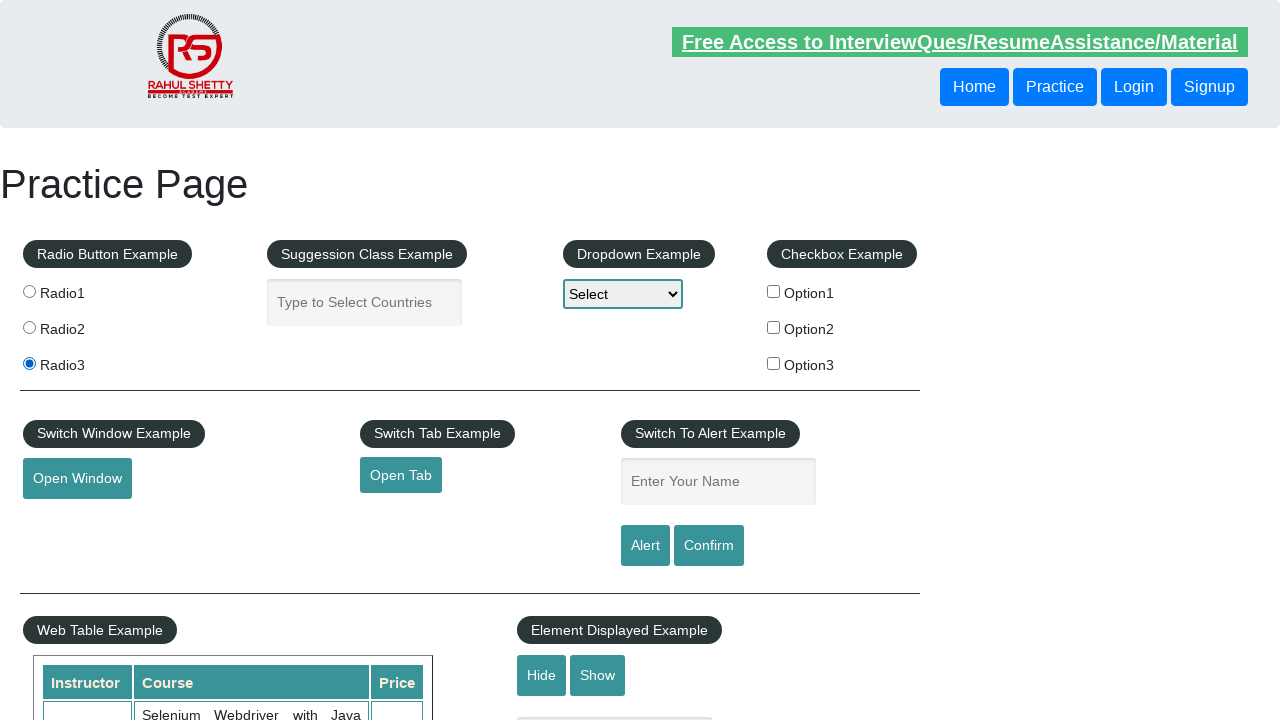

Located all checkboxes on the page
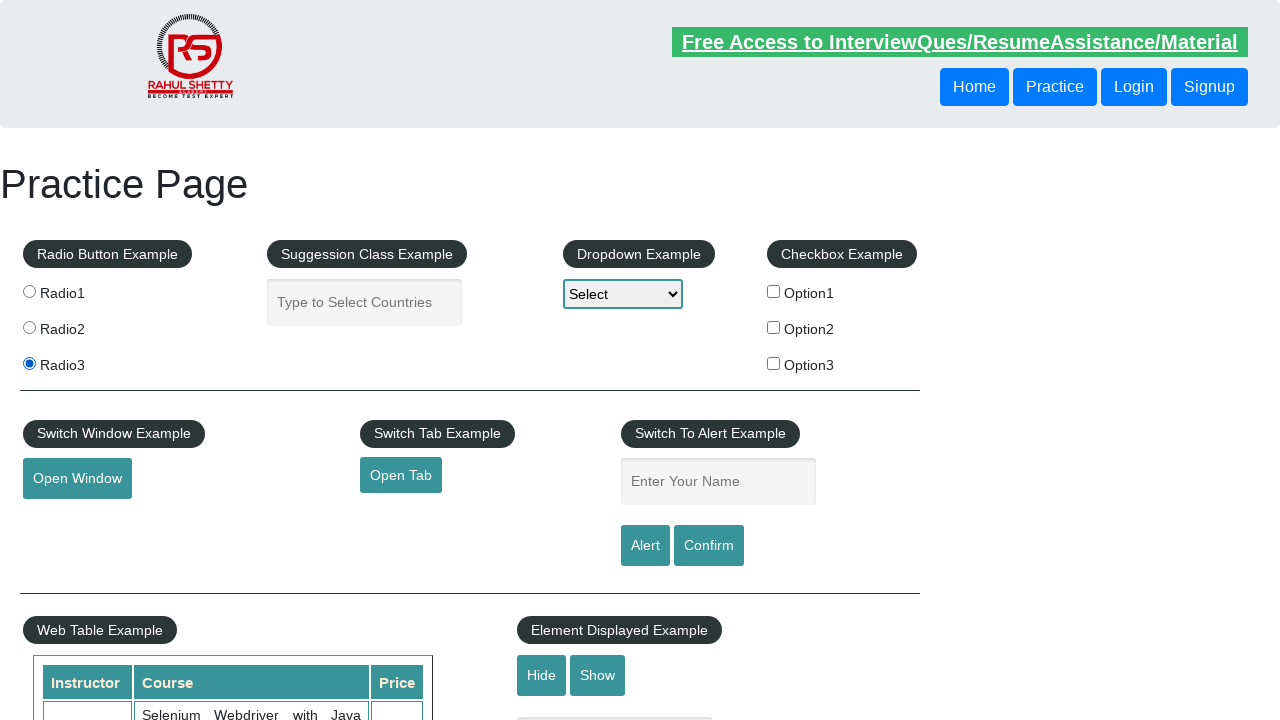

Found 3 checkboxes
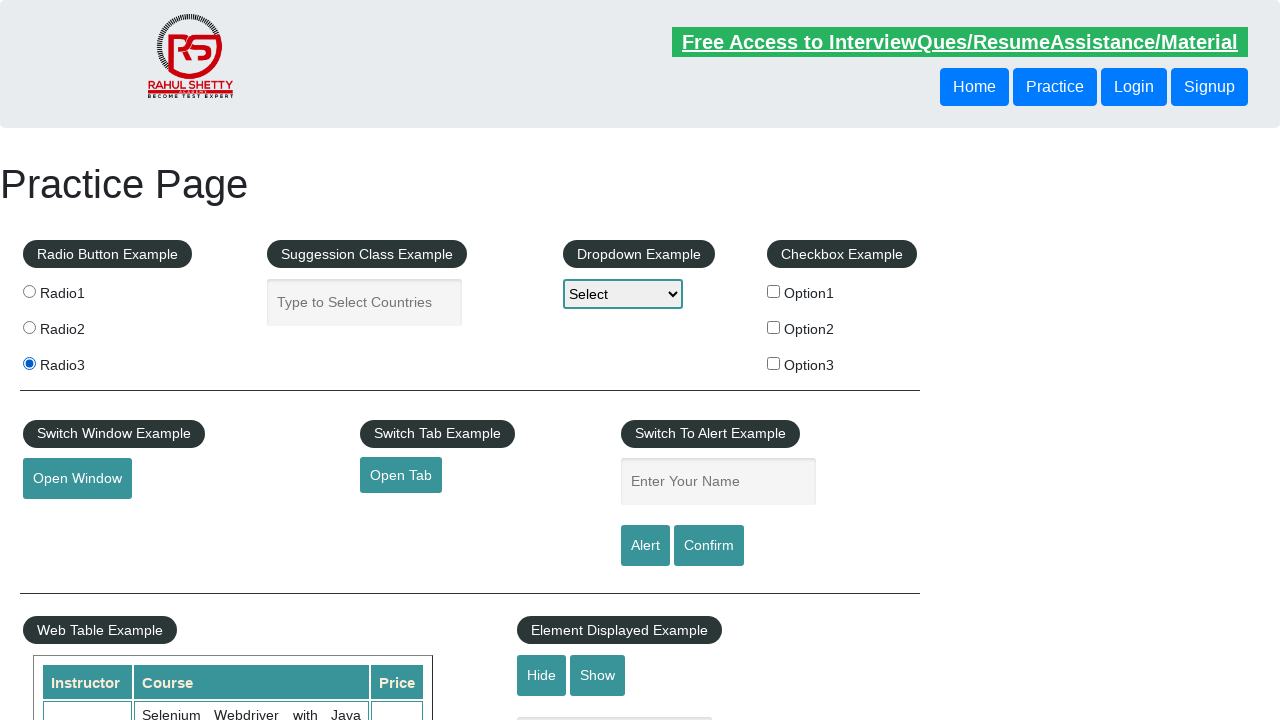

Clicked checkbox 1 of 3 at (774, 291) on input[type='checkbox'] >> nth=0
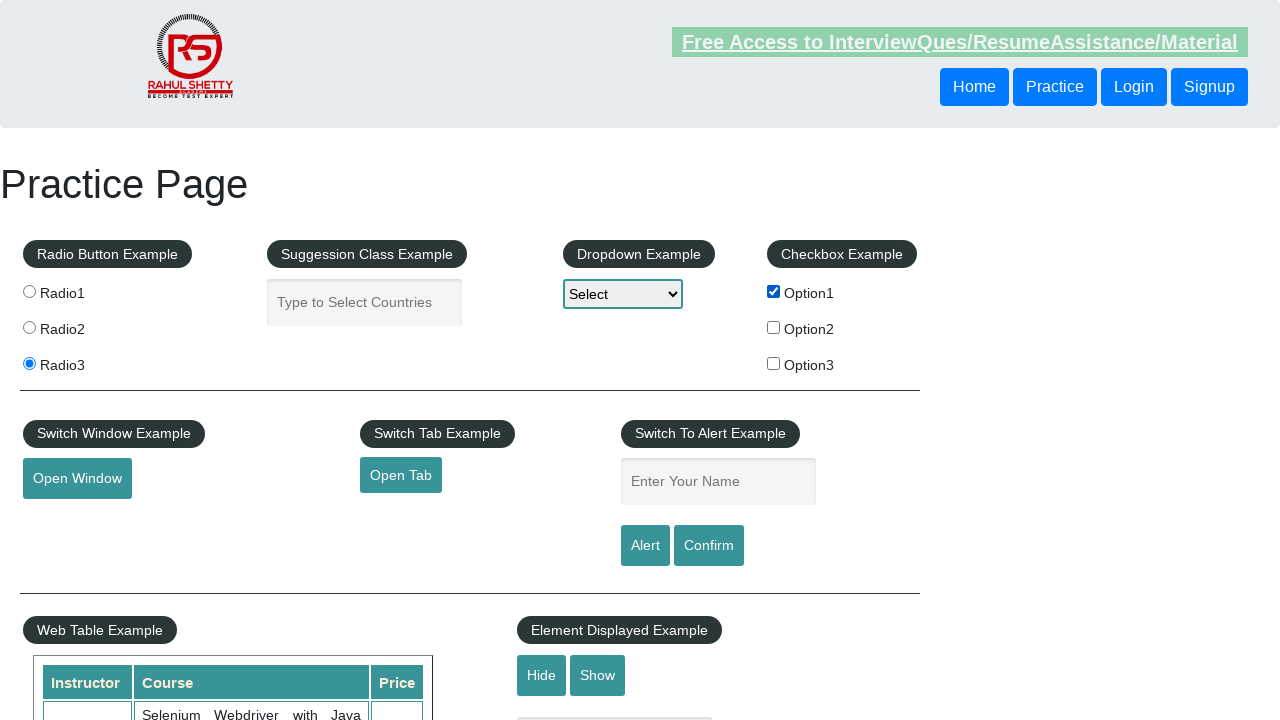

Clicked checkbox 2 of 3 at (774, 327) on input[type='checkbox'] >> nth=1
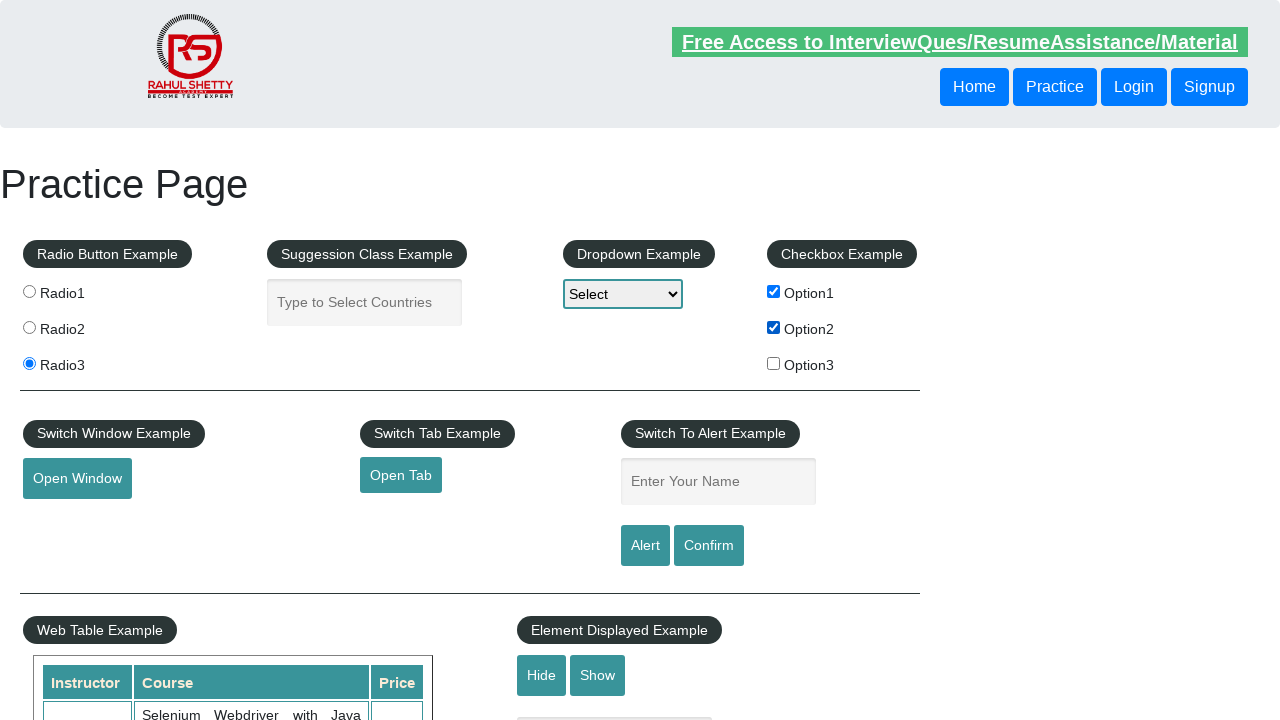

Clicked checkbox 3 of 3 at (774, 363) on input[type='checkbox'] >> nth=2
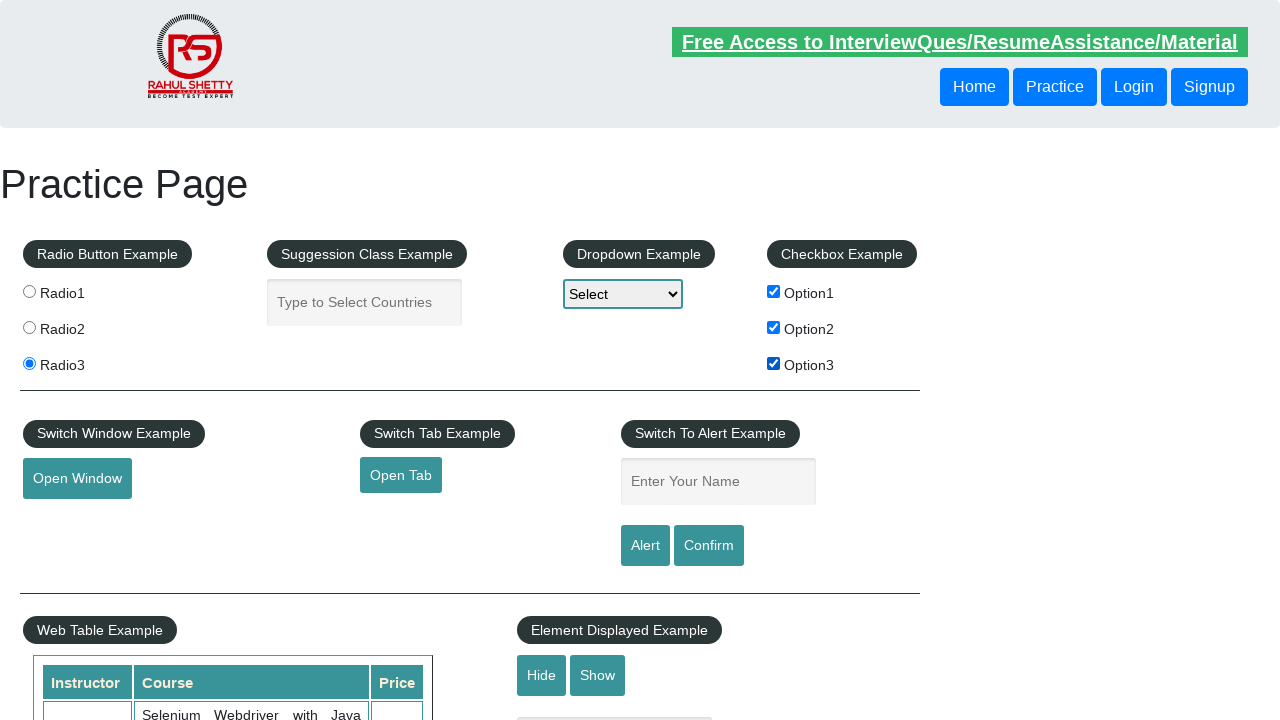

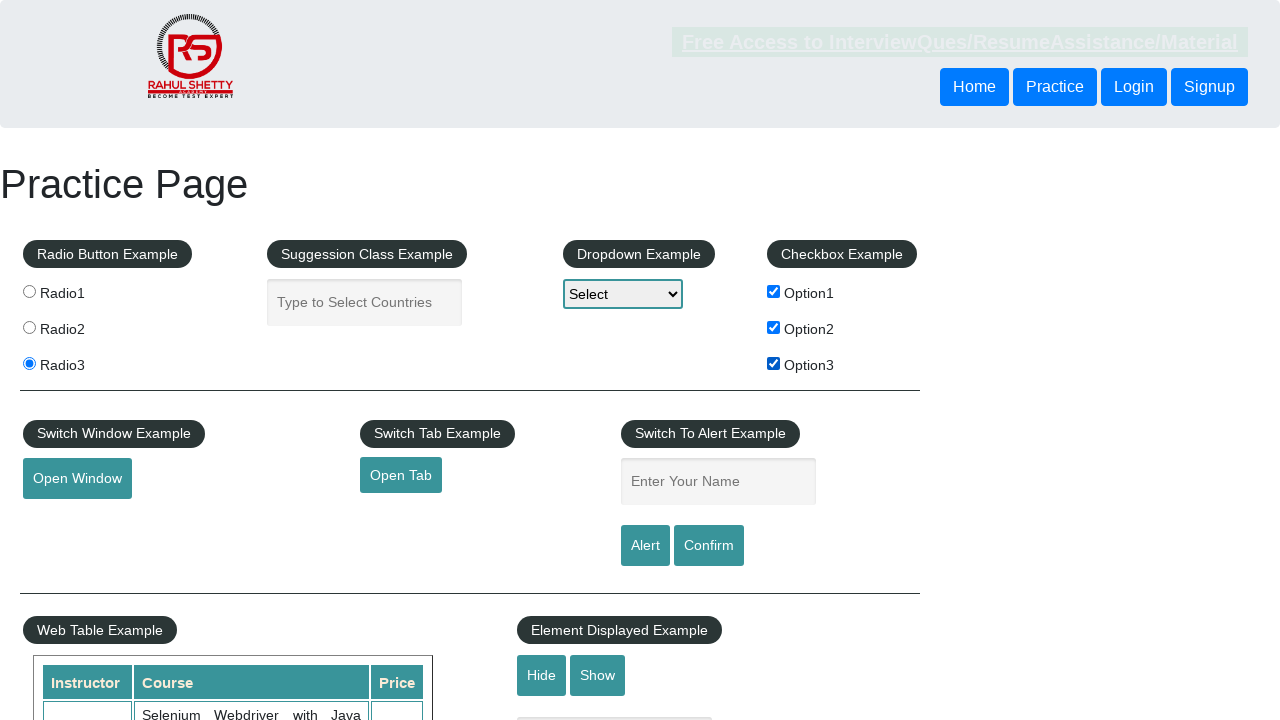